Tests form filling on a practice Angular page by entering an email, password, and clicking a checkbox

Starting URL: https://rahulshettyacademy.com/angularpractice/

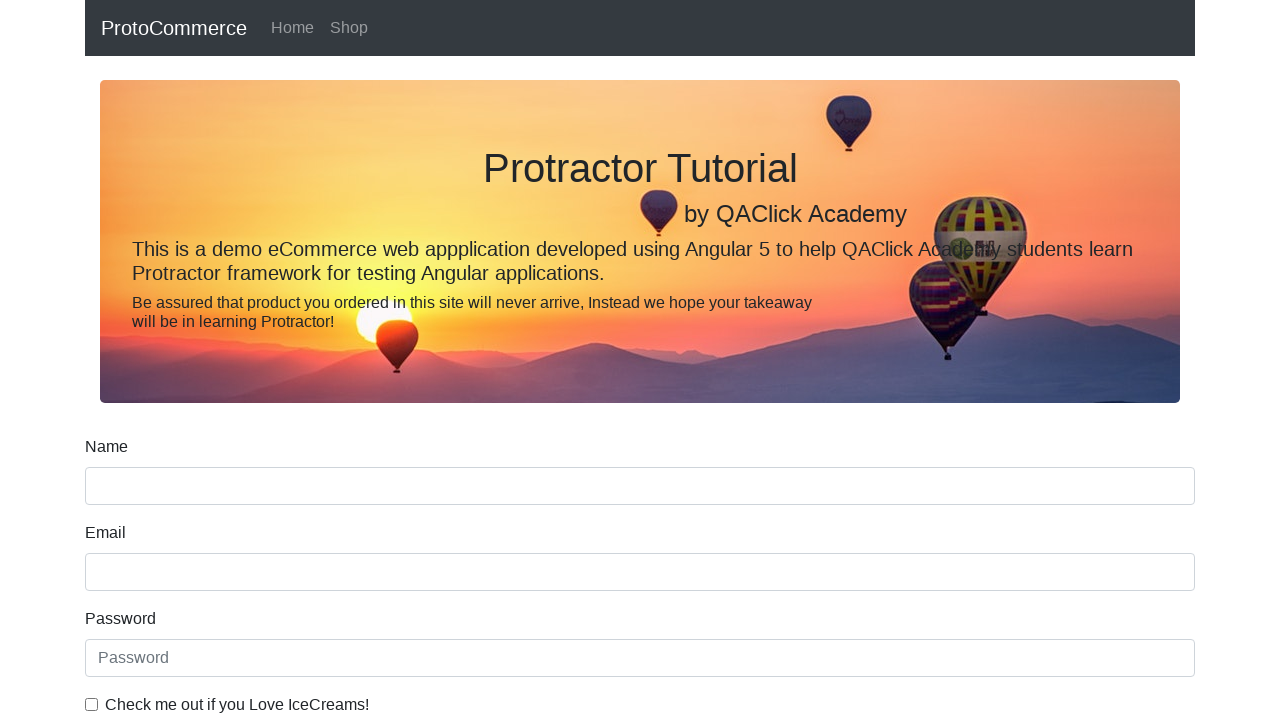

Filled email field with 'shamini' on input[name='email']
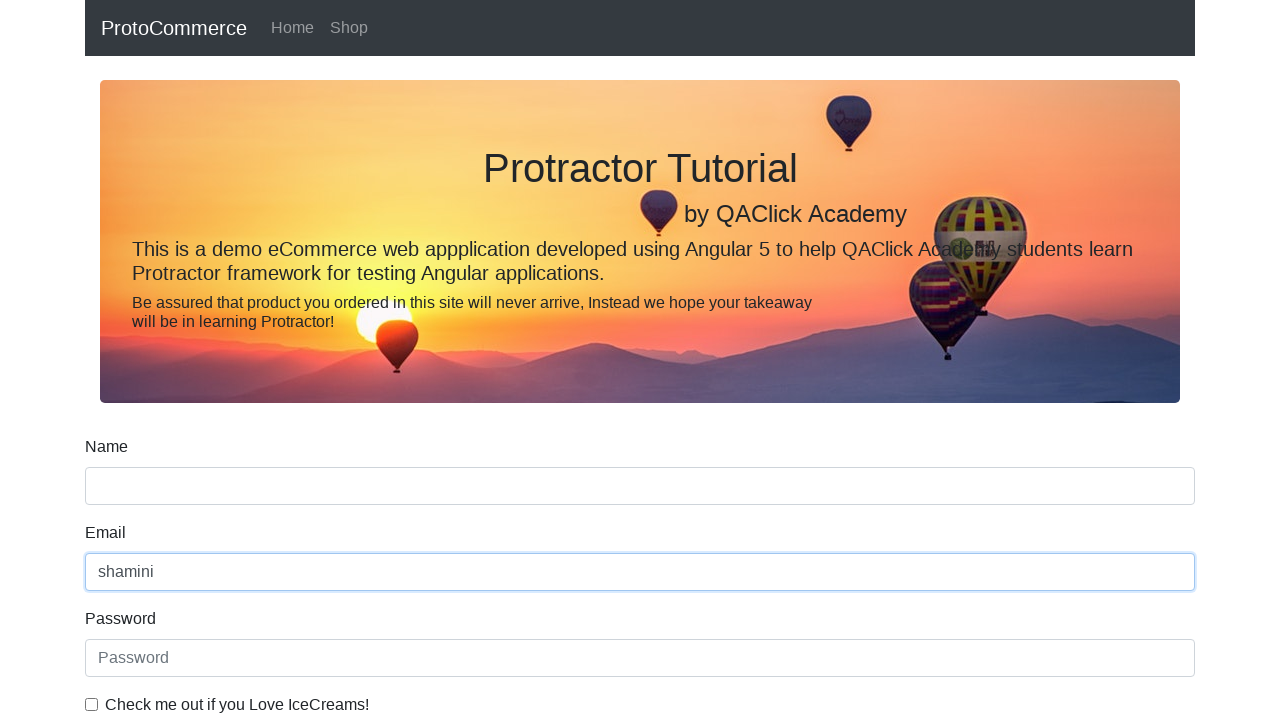

Filled password field with '12345' on #exampleInputPassword1
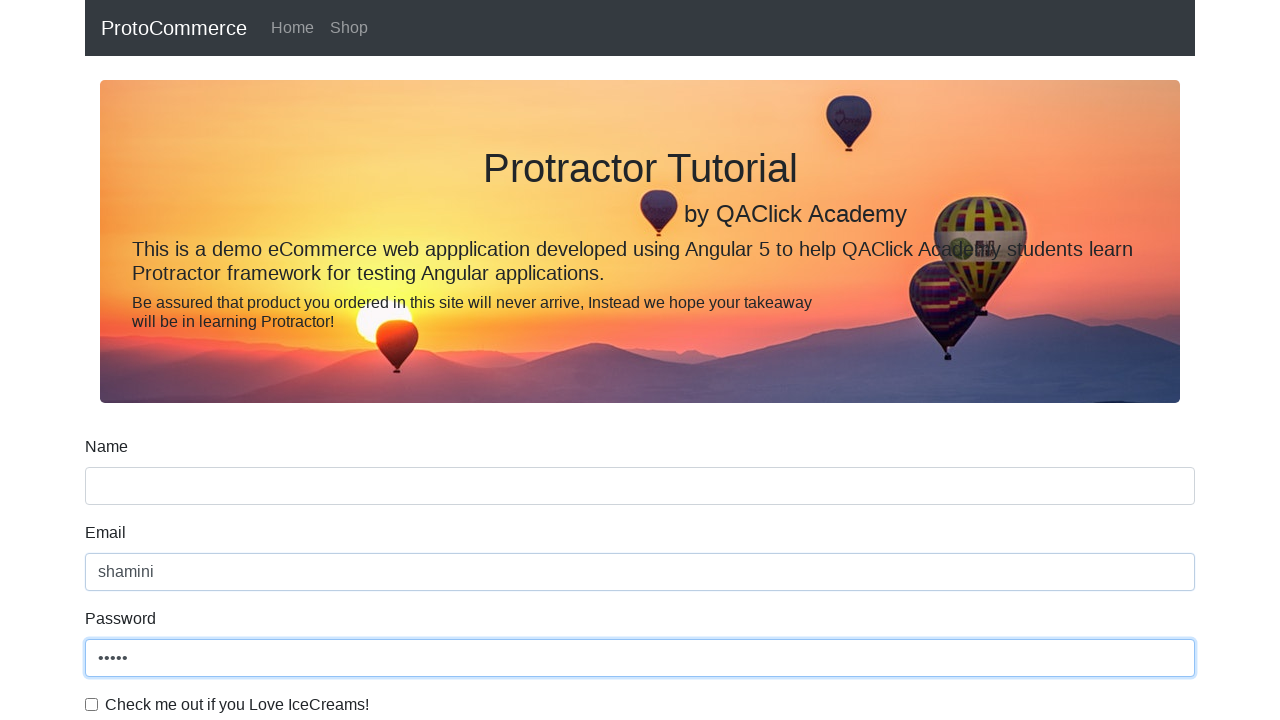

Clicked the checkbox at (92, 704) on #exampleCheck1
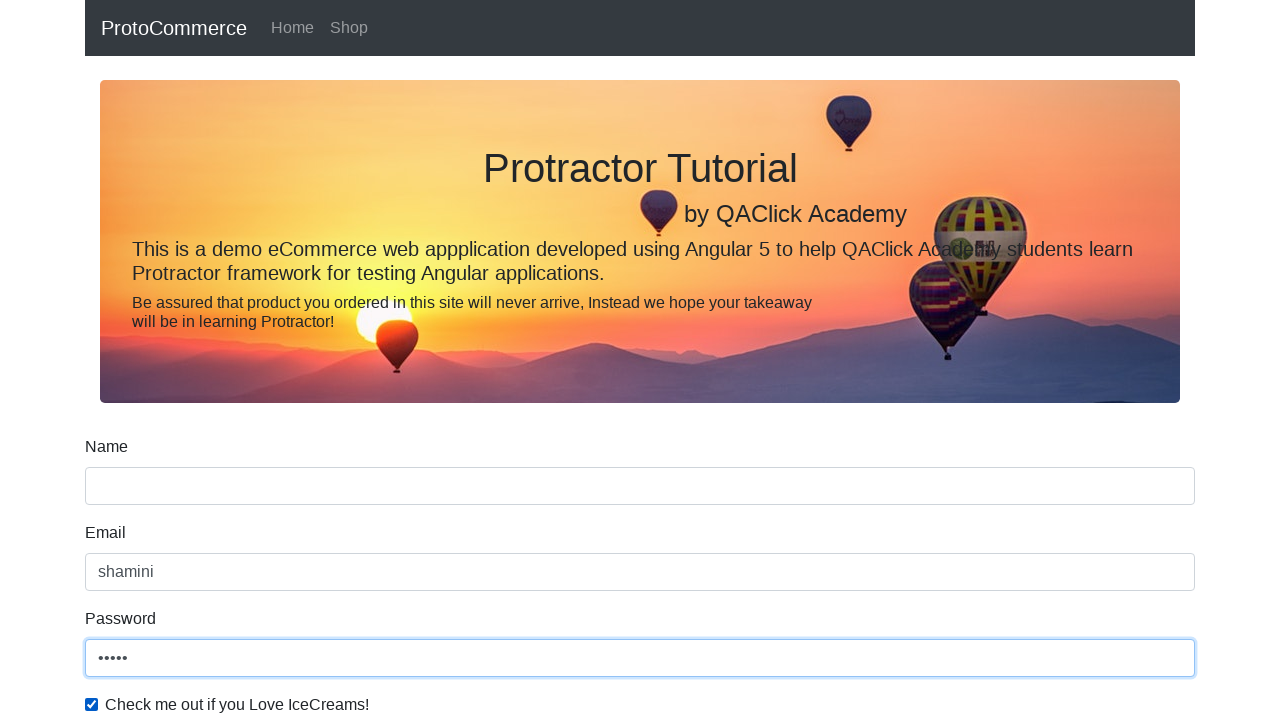

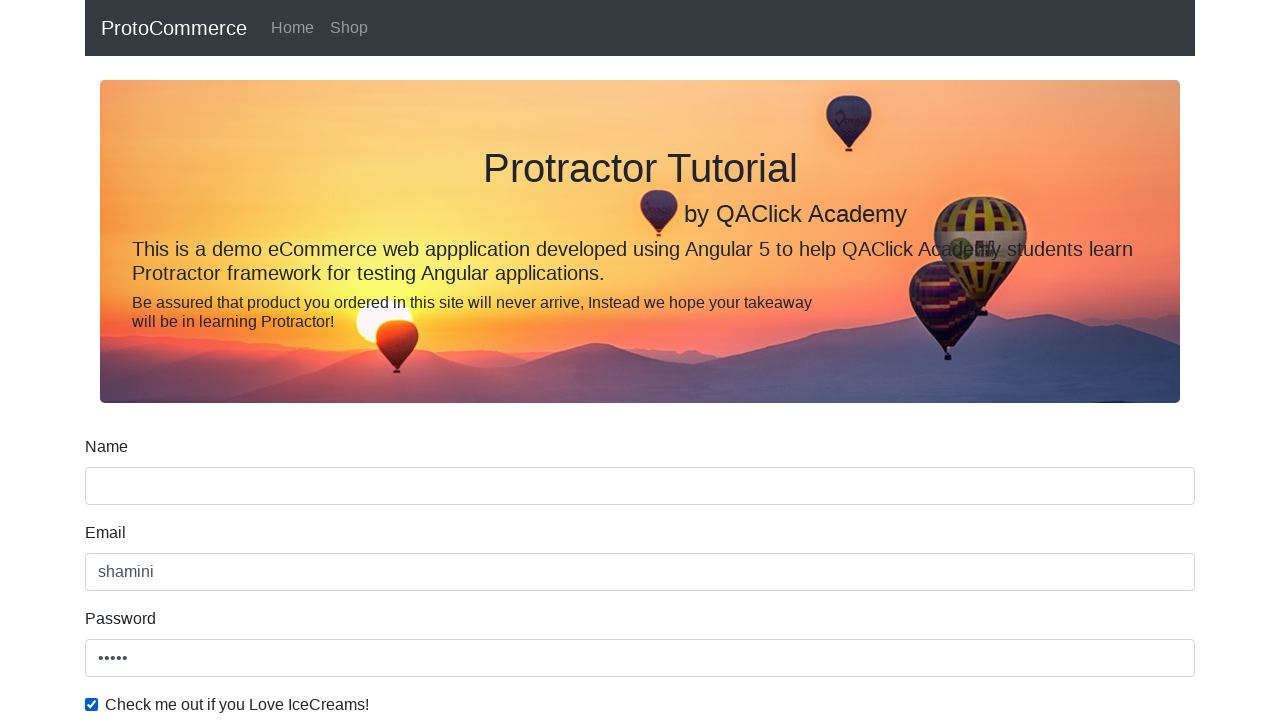